Navigates to the SelectorsHub XPath practice page and scrolls down the page to view content

Starting URL: https://selectorshub.com/xpath-practice-page

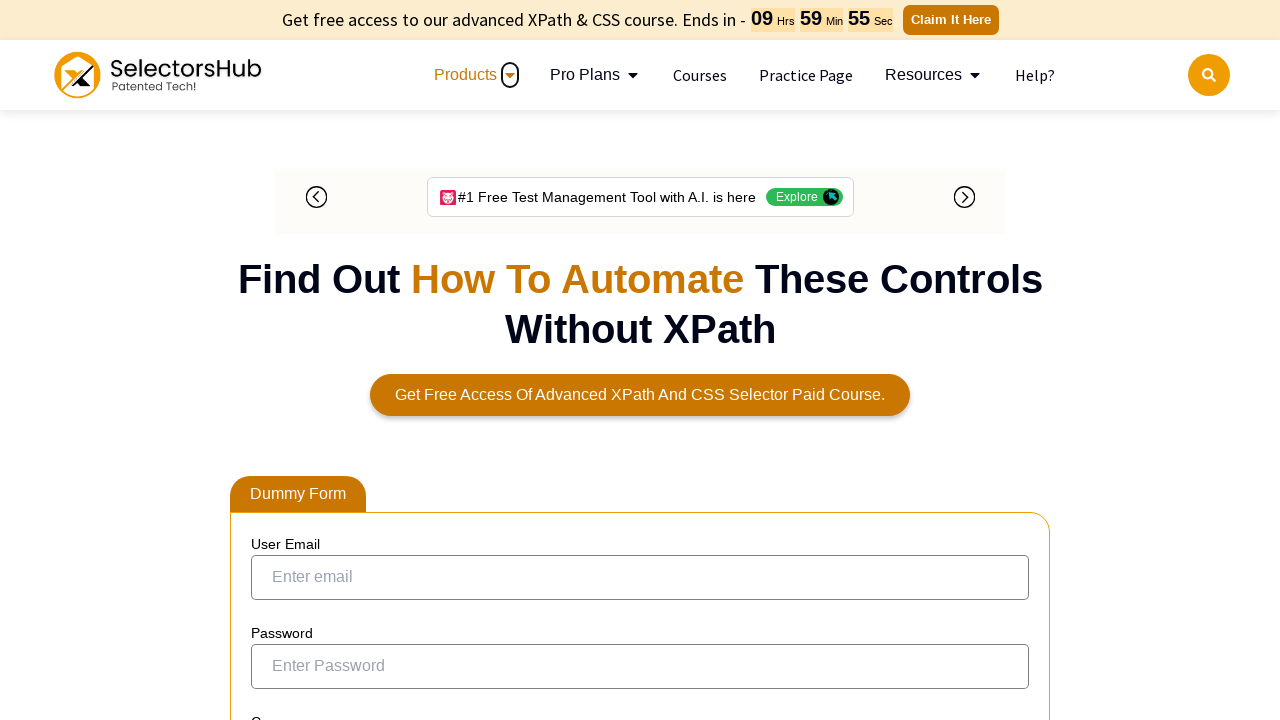

Navigated to SelectorsHub XPath practice page
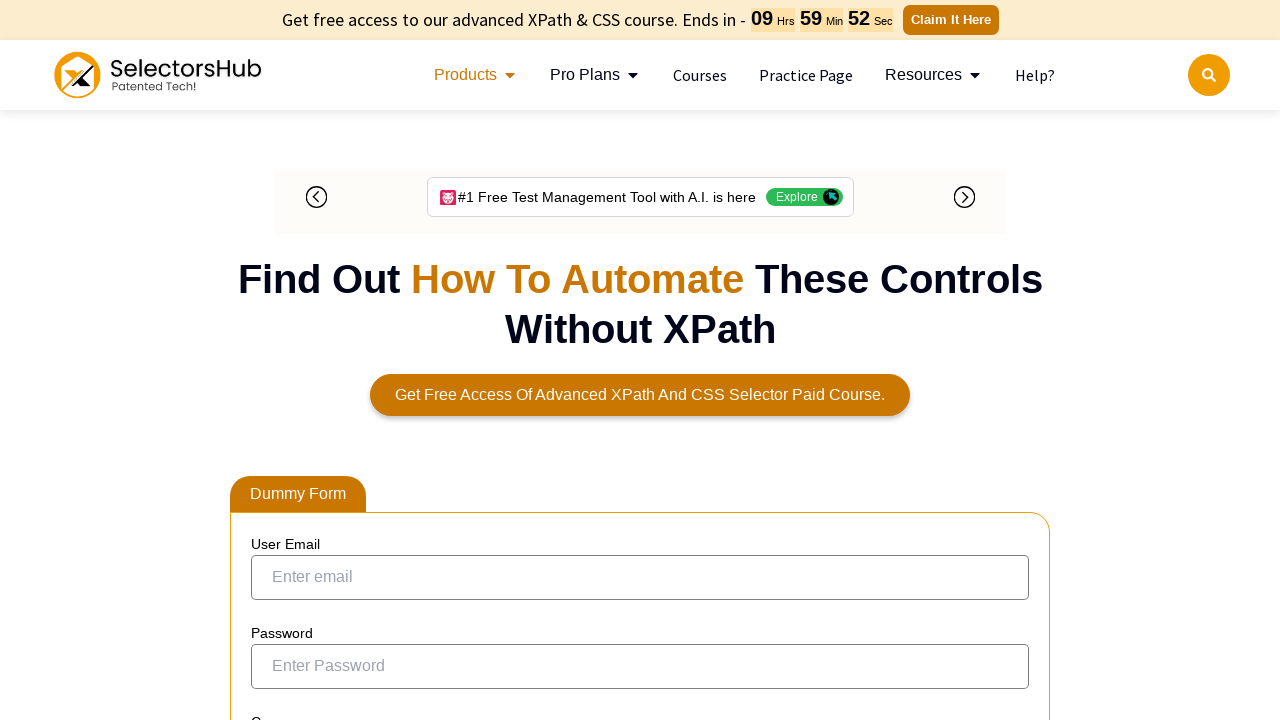

Scrolled down the page by 500 pixels
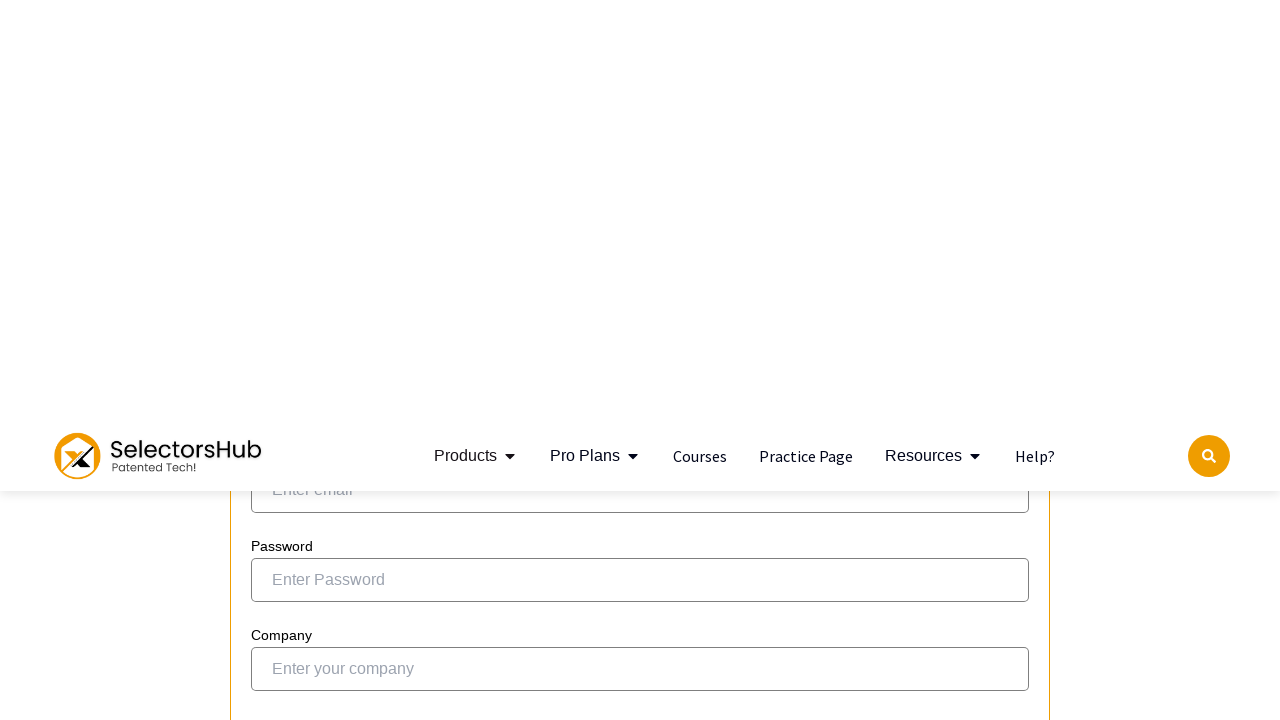

Waited for page content to be visible after scrolling
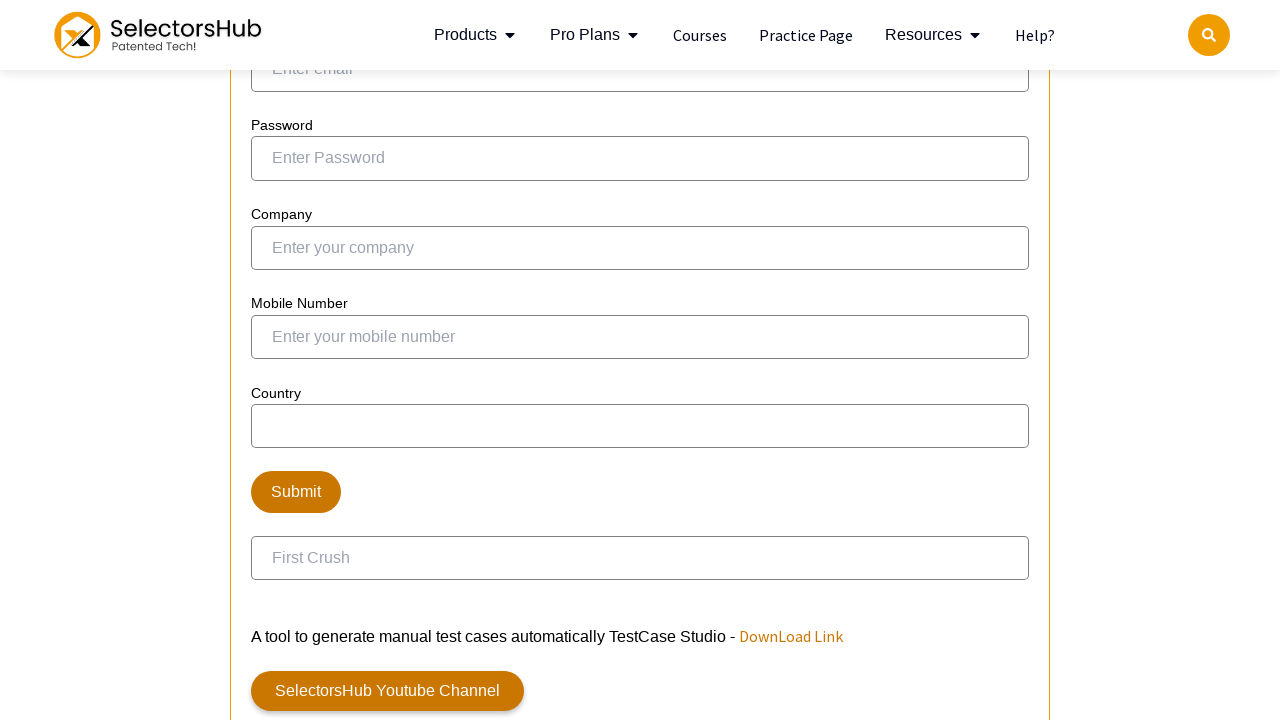

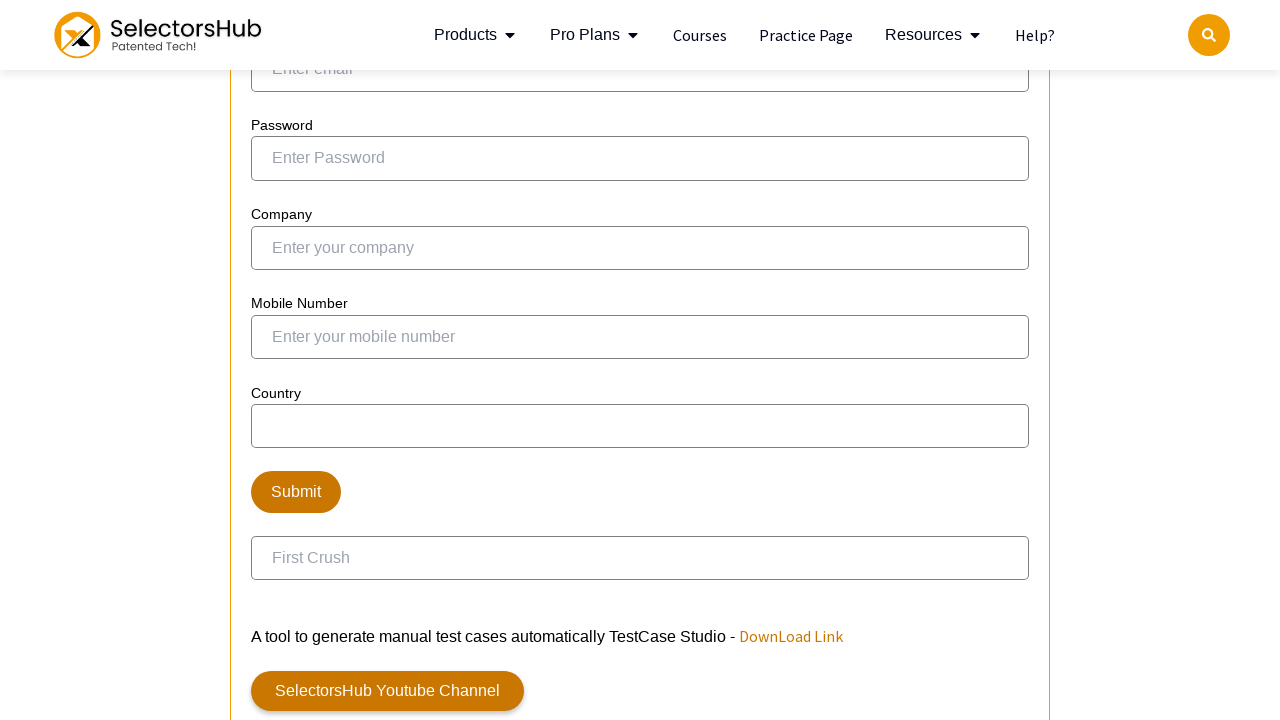